Tests that the Clear completed button displays correct text after marking an item complete

Starting URL: https://demo.playwright.dev/todomvc

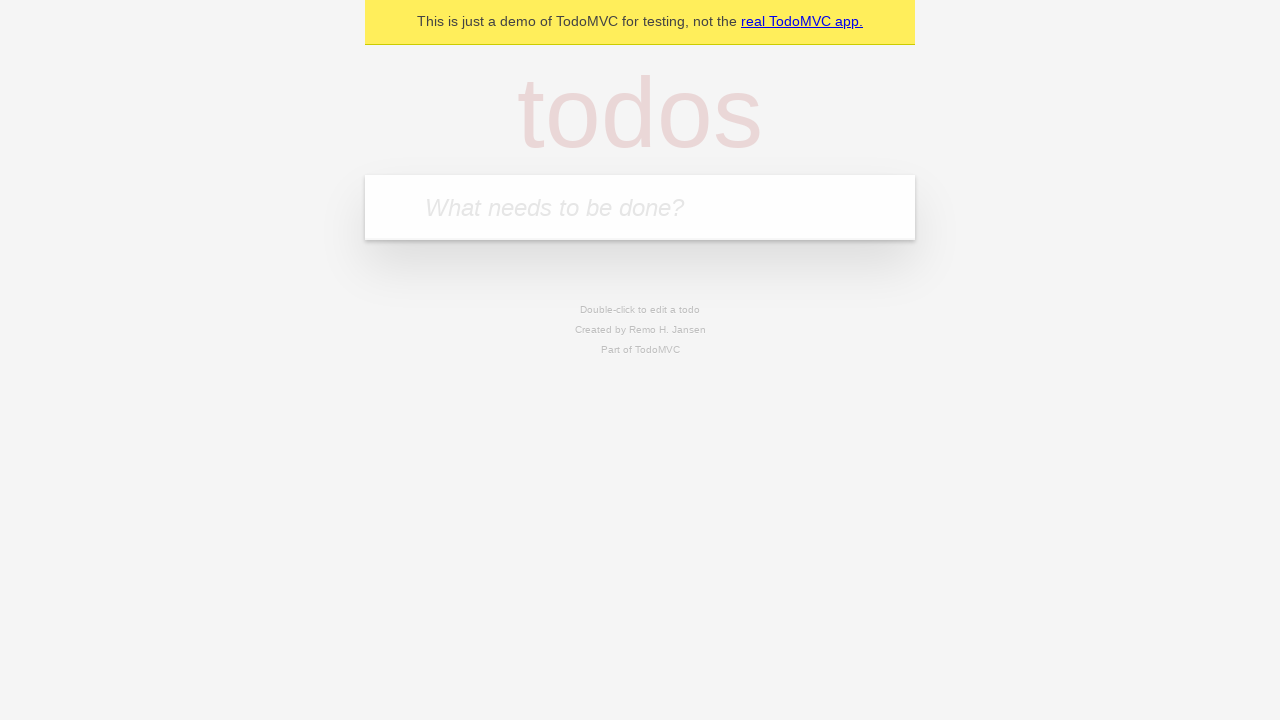

Filled todo input with 'buy some cheese' on internal:attr=[placeholder="What needs to be done?"i]
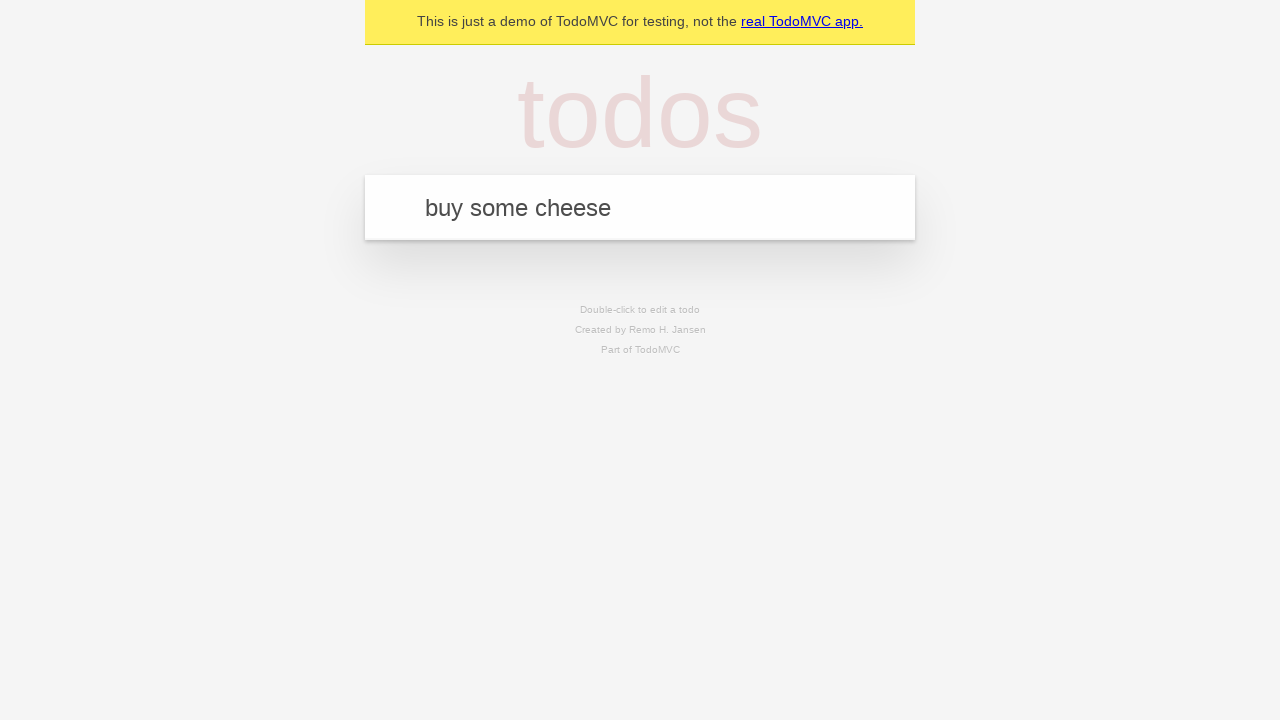

Pressed Enter to add first todo on internal:attr=[placeholder="What needs to be done?"i]
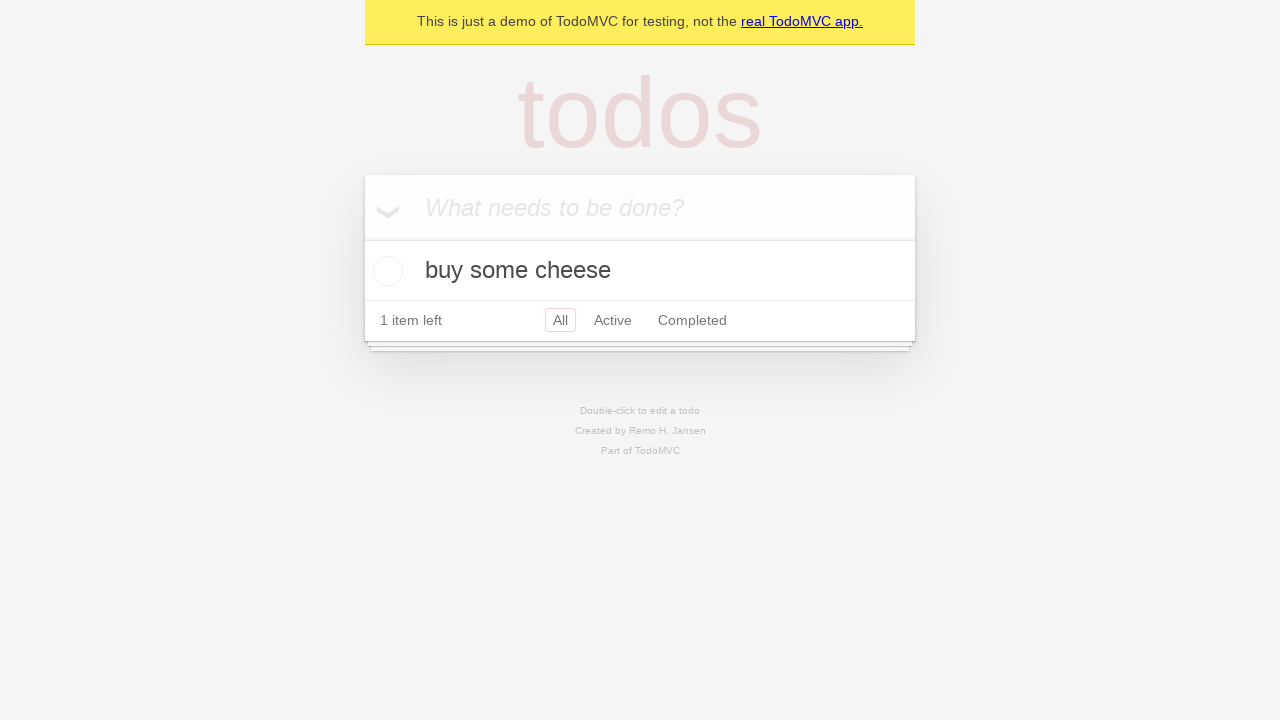

Filled todo input with 'feed the cat' on internal:attr=[placeholder="What needs to be done?"i]
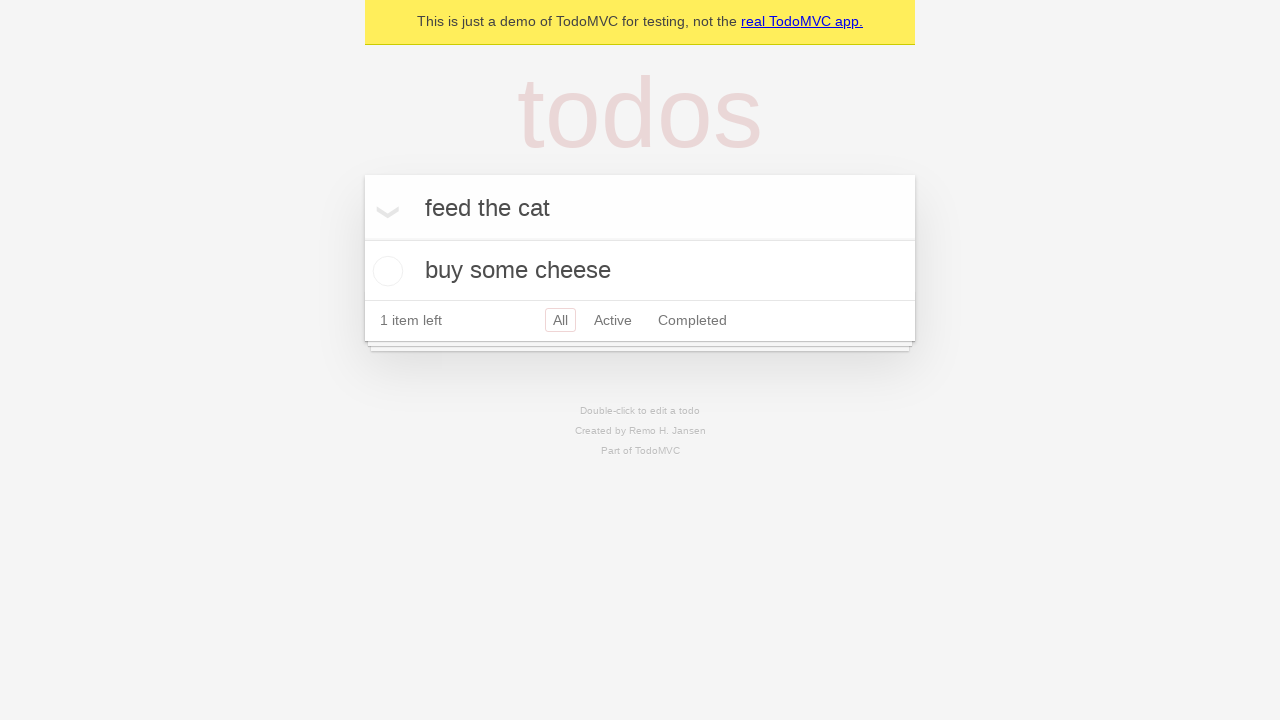

Pressed Enter to add second todo on internal:attr=[placeholder="What needs to be done?"i]
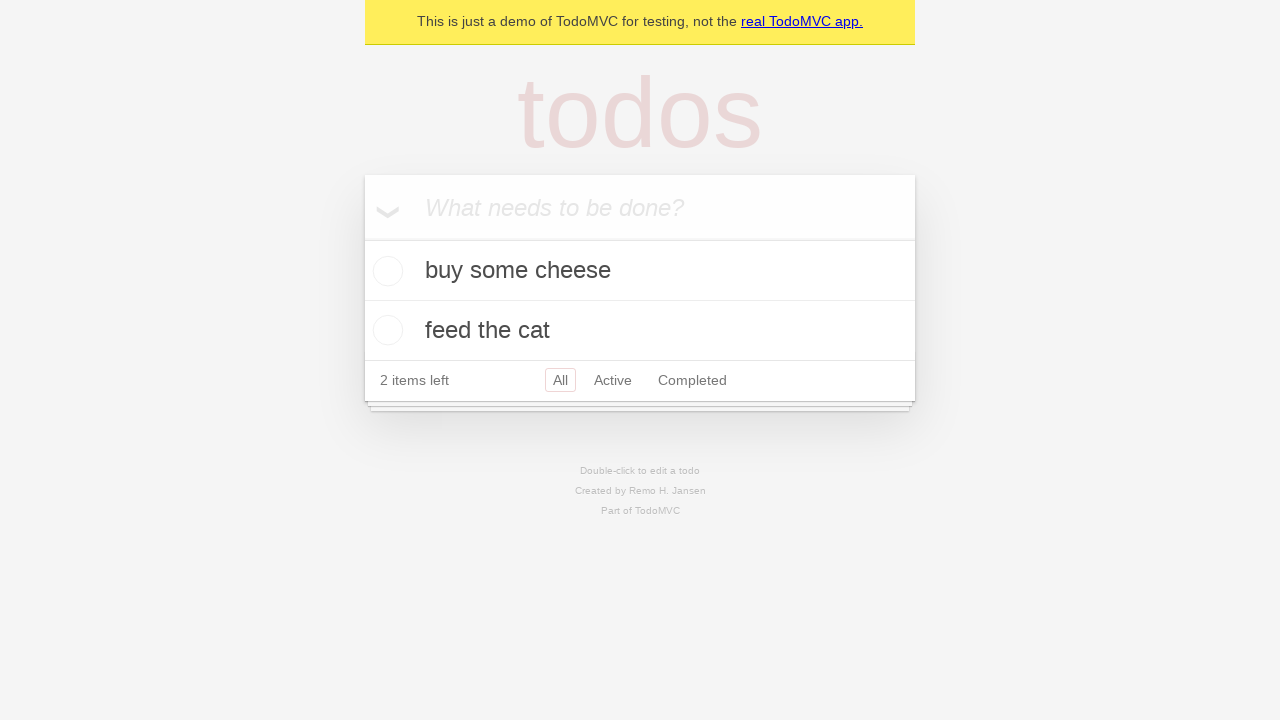

Filled todo input with 'book a doctors appointment' on internal:attr=[placeholder="What needs to be done?"i]
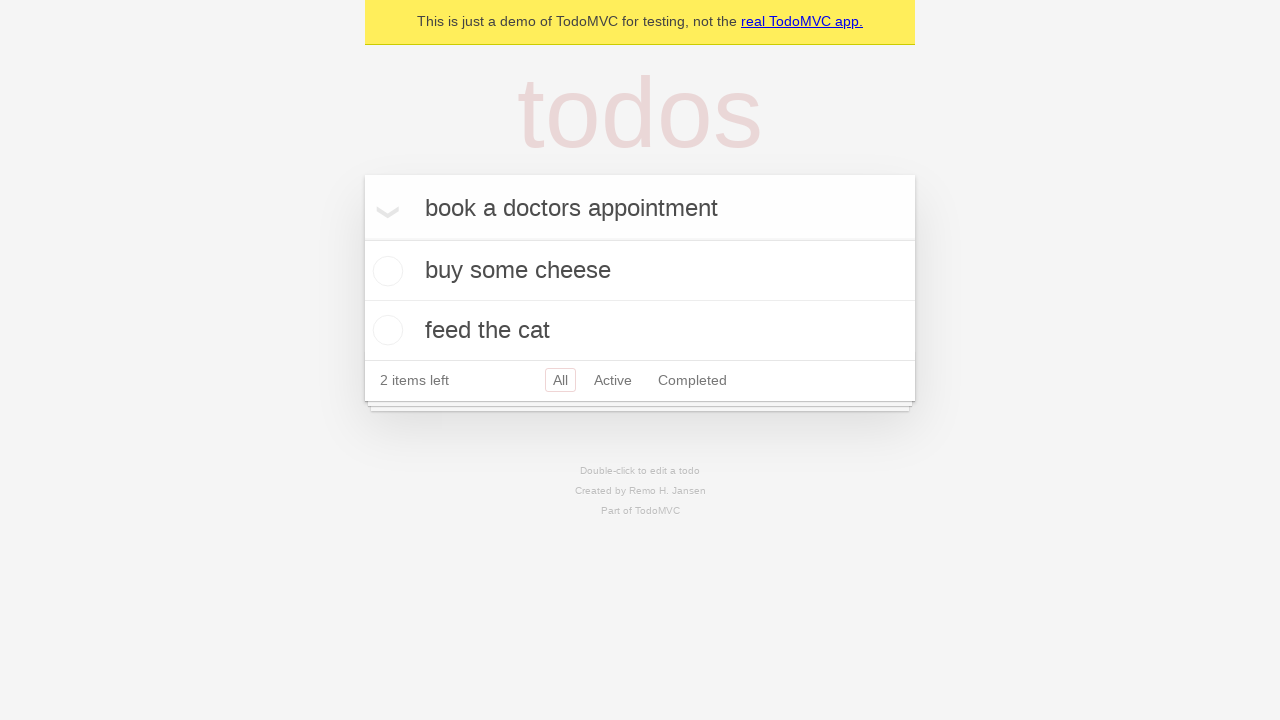

Pressed Enter to add third todo on internal:attr=[placeholder="What needs to be done?"i]
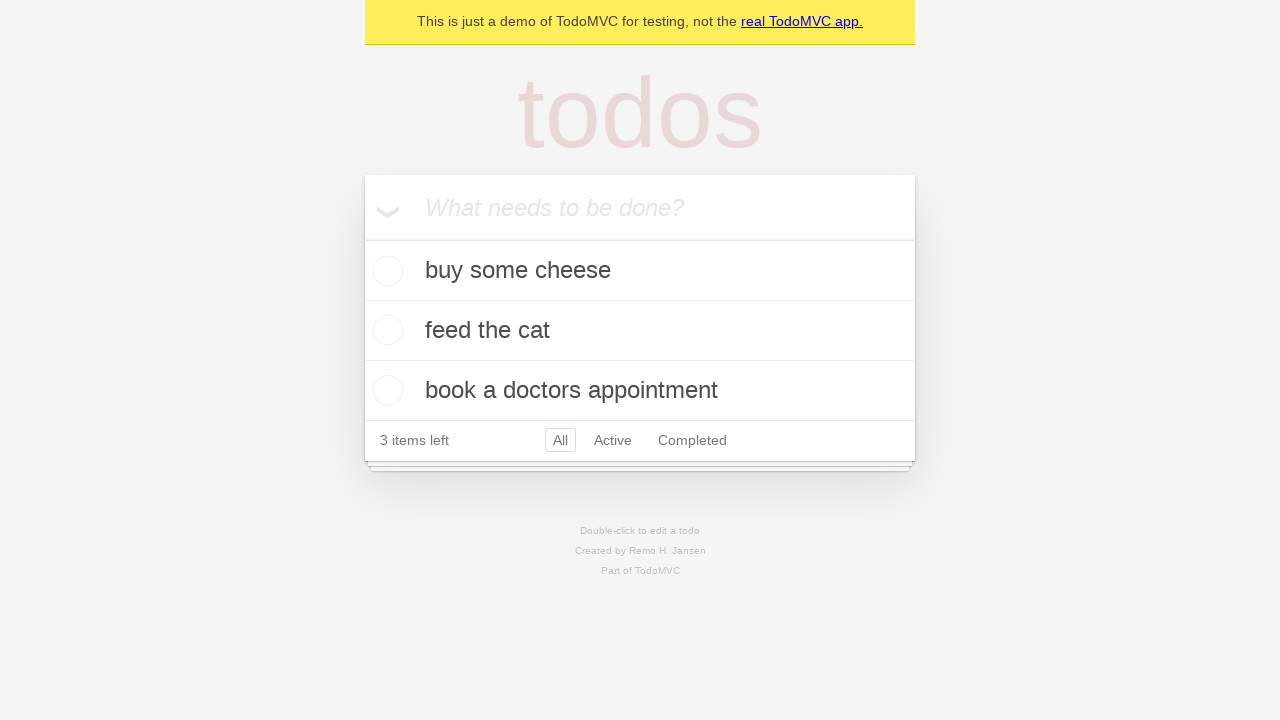

Checked the first todo item at (385, 271) on .todo-list li .toggle >> nth=0
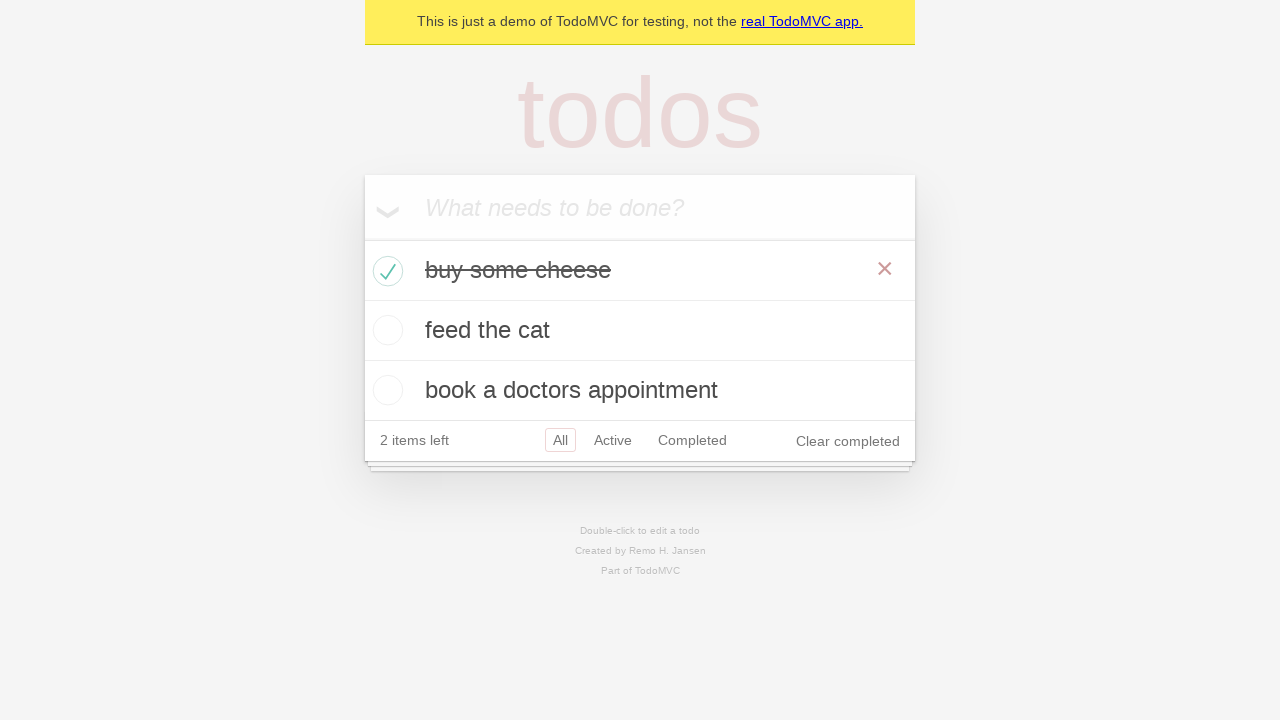

Clear completed button appeared after marking todo as complete
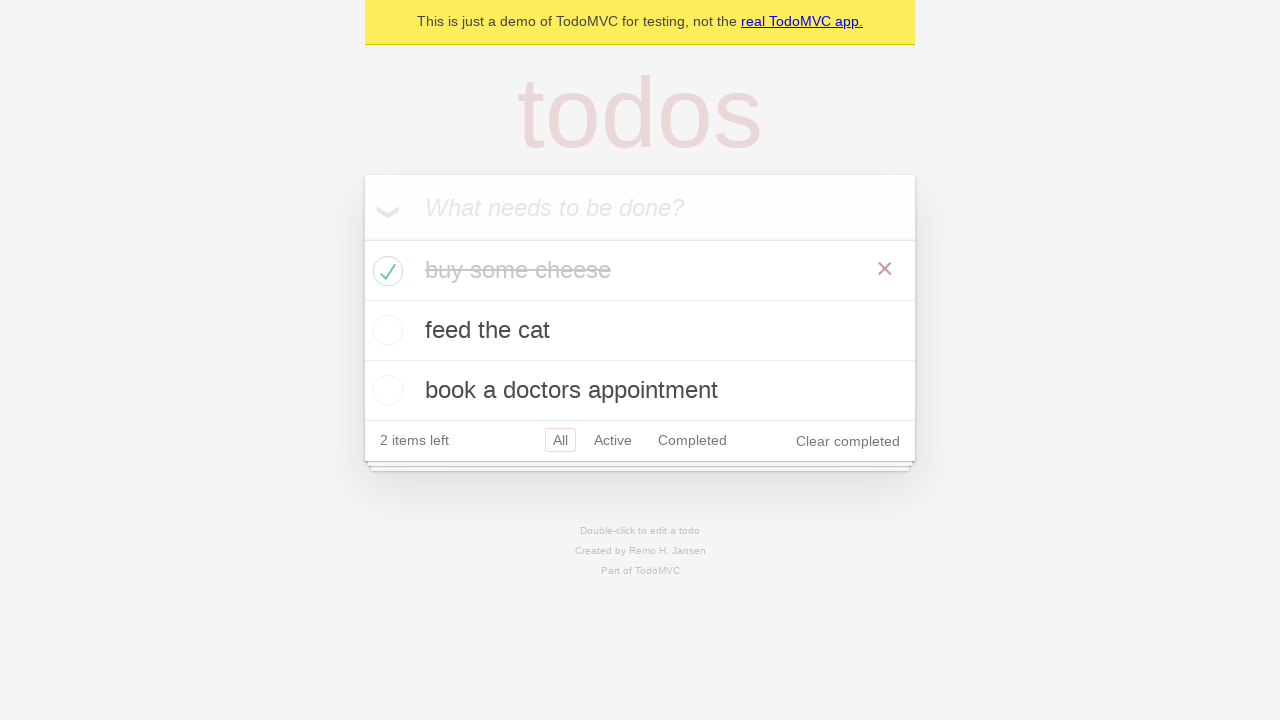

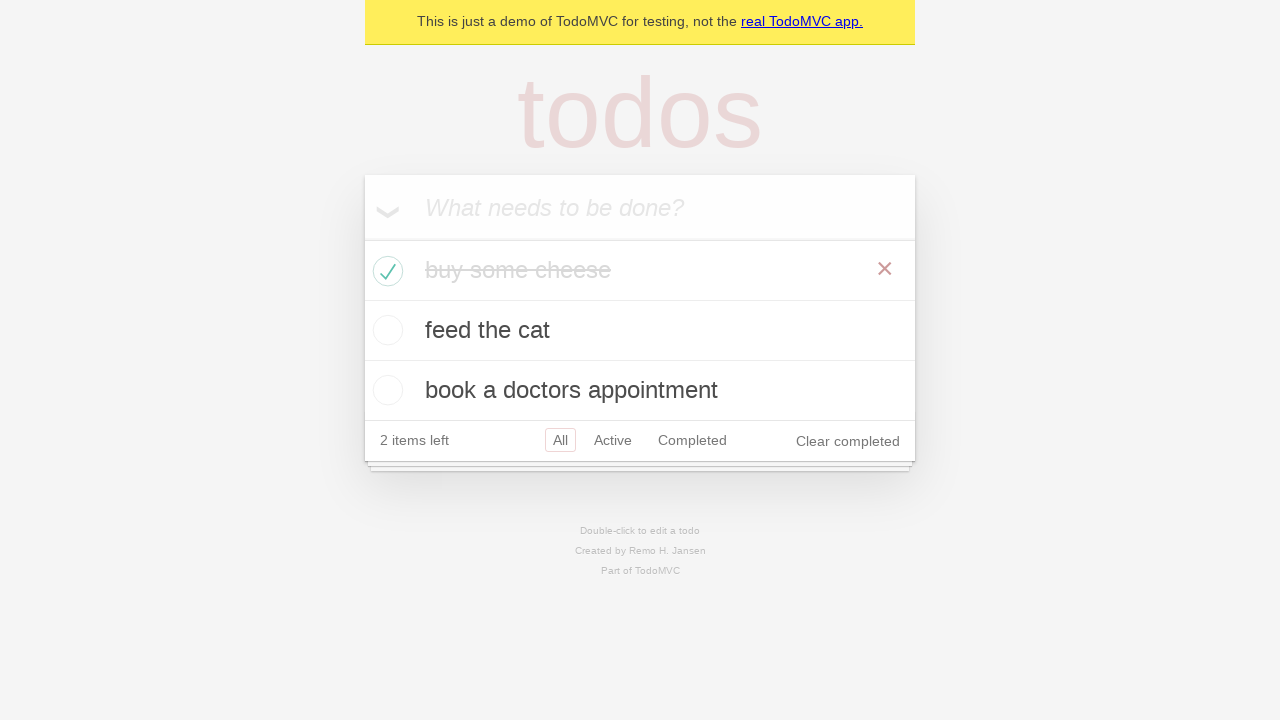